Tests dynamic dropdown selection for origin and destination airports by clicking to open dropdowns and selecting specific airport codes.

Starting URL: https://rahulshettyacademy.com/dropdownsPractise/

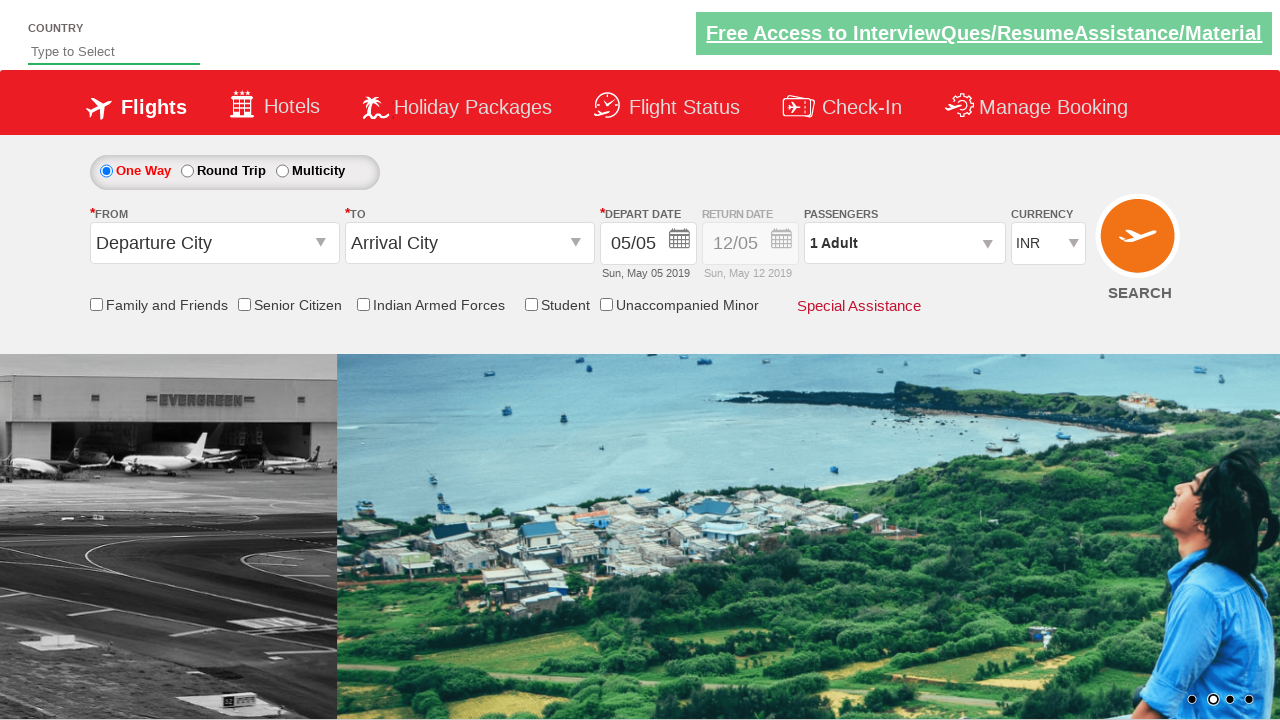

Clicked origin airport input to open dropdown at (214, 243) on xpath=//input[contains(@id,'originStation1_CTXT')]
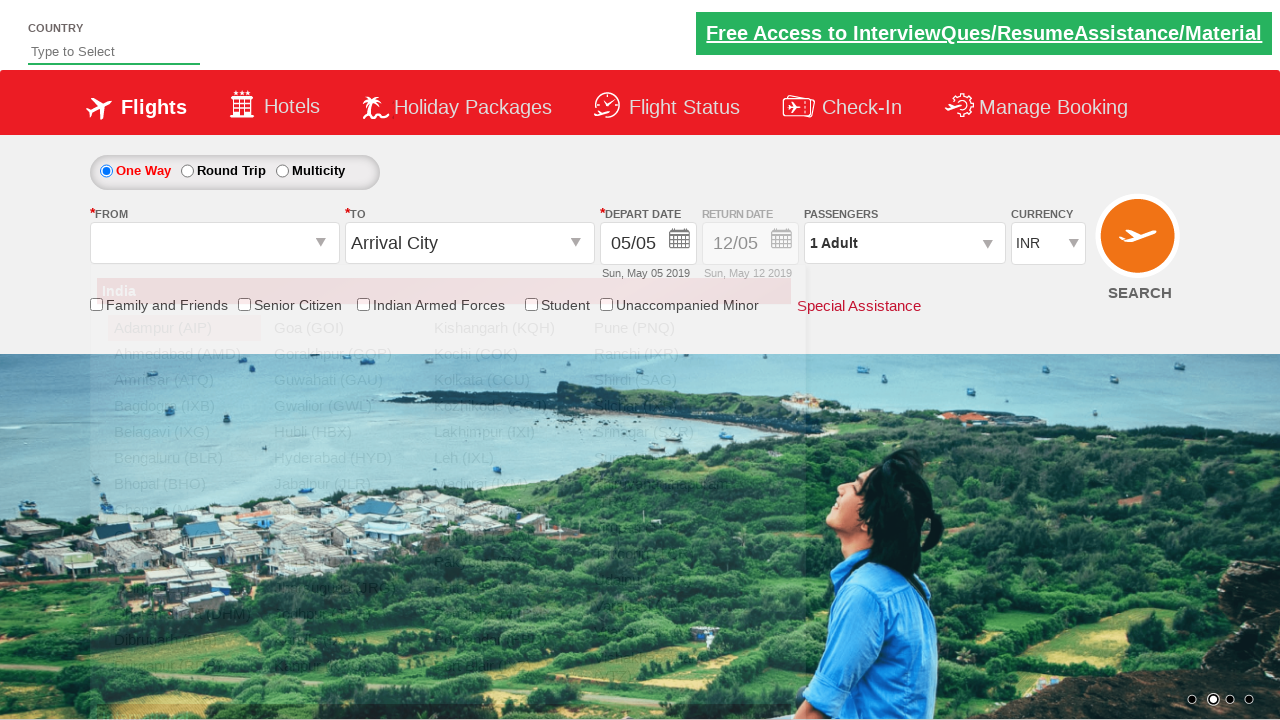

Selected origin airport 'AIP' from dropdown at (184, 328) on //div[contains(@id,'originStation1_CTNR')]/descendant::a[@value='AIP']
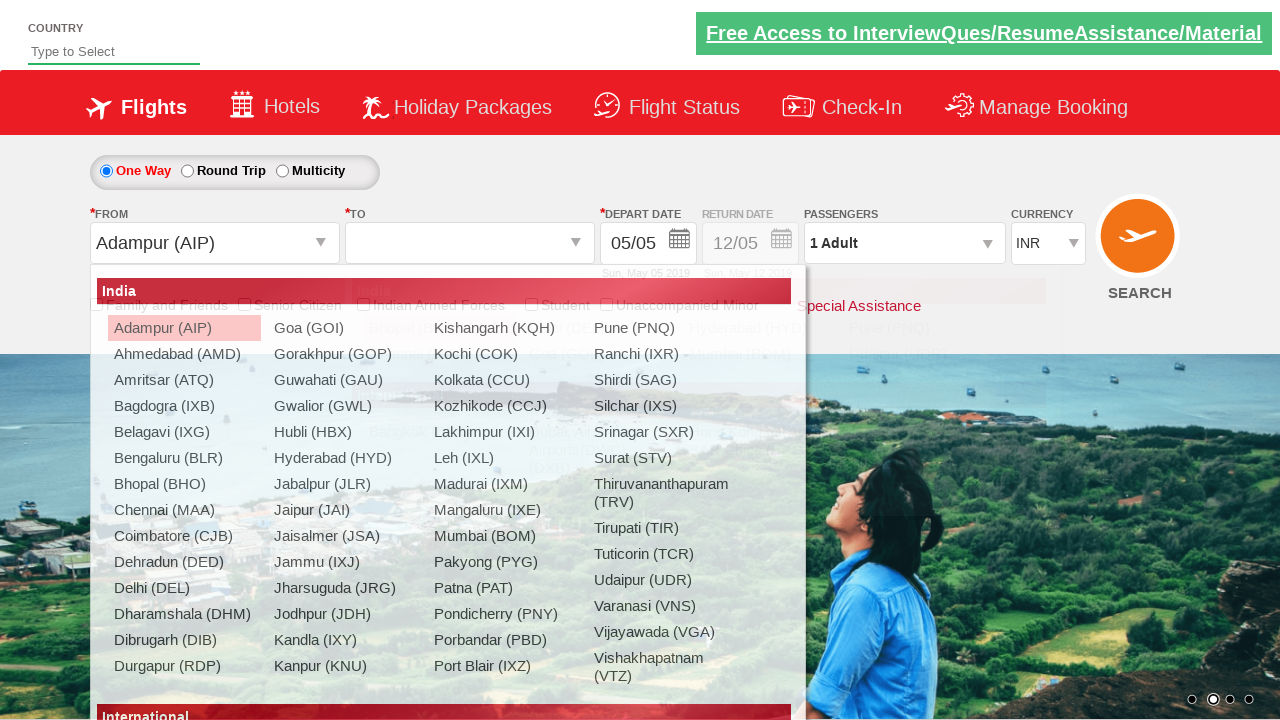

Waited 1 second for dropdown transitions
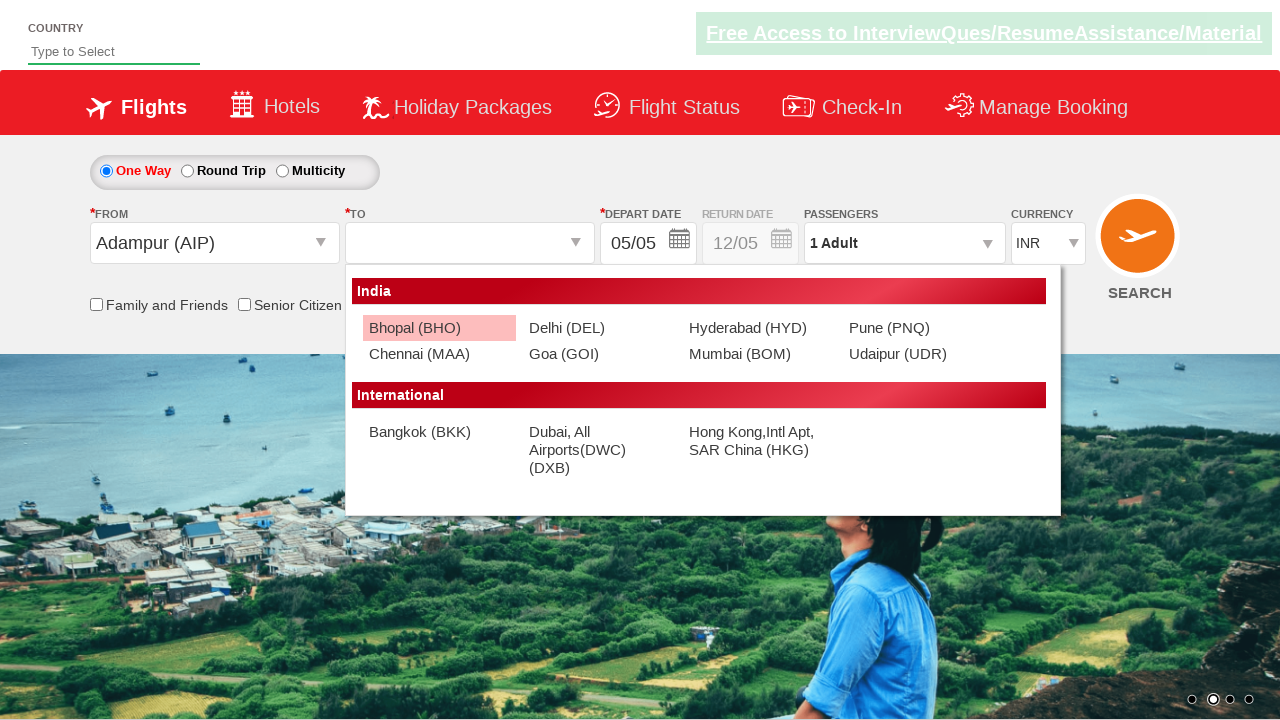

Selected destination airport 'BHO' from dropdown at (439, 328) on //div[contains(@id,'destinationStation1_CTNR')]/descendant::a[@value='BHO']
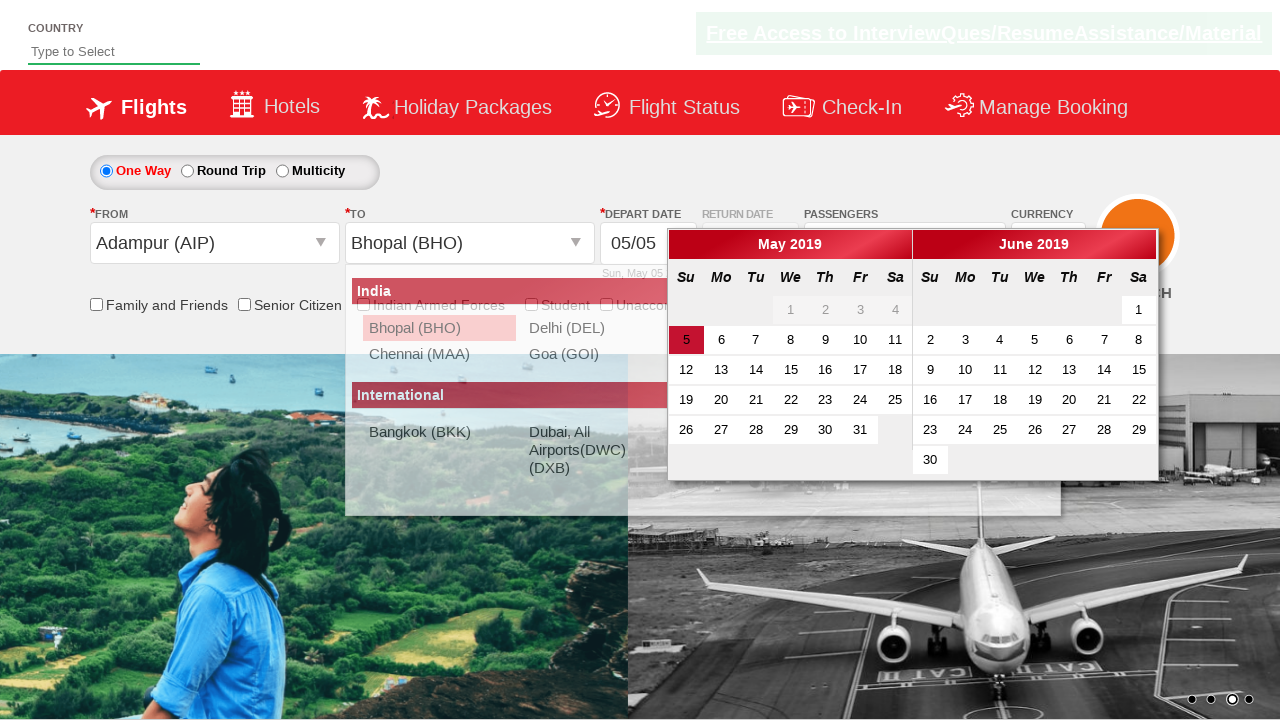

Verified origin airport selection is 'AIP'
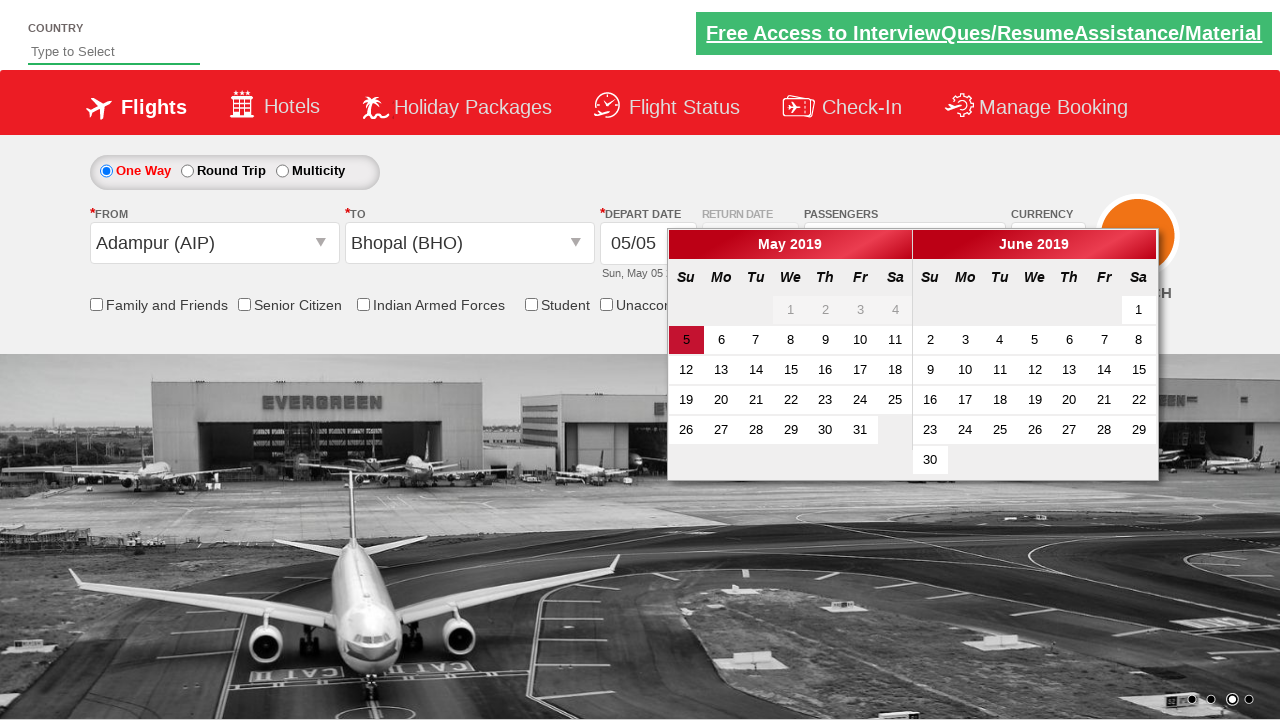

Verified destination airport selection is 'BHO'
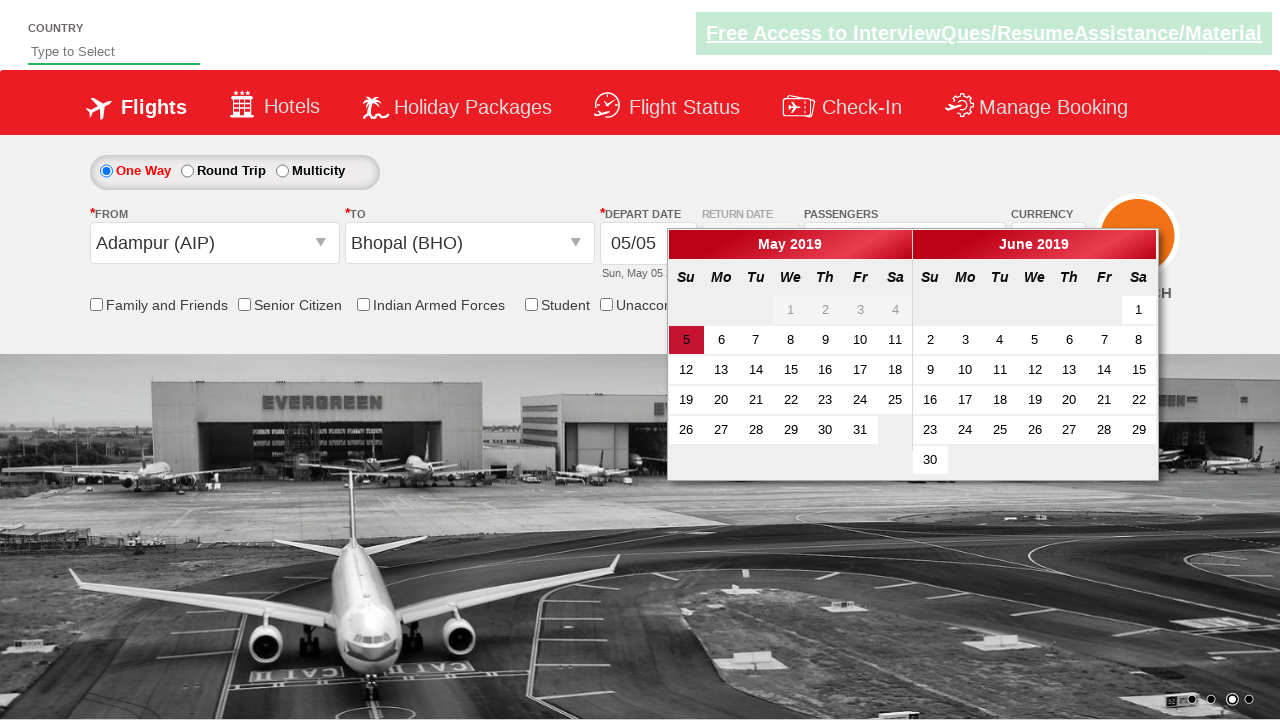

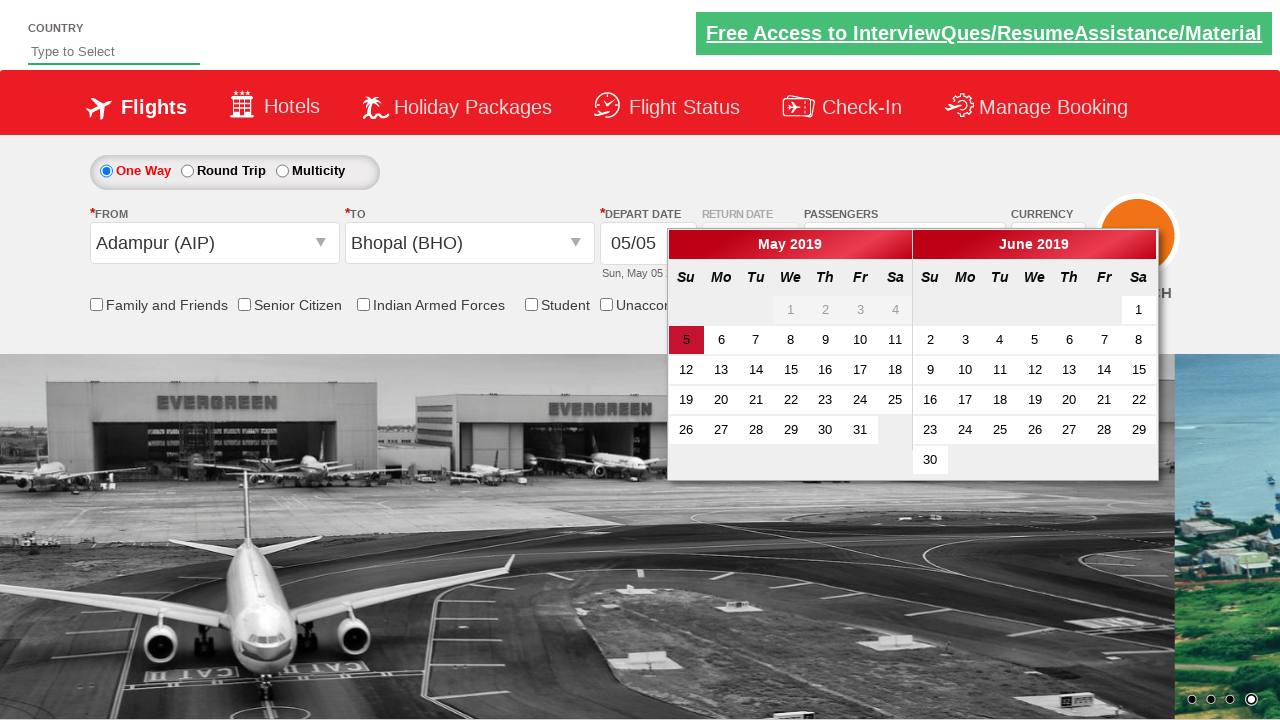